Tests alert popup handling by clicking the Alert Popup button, verifying the dialog message, and accepting the alert

Starting URL: https://practice-automation.com/popups/

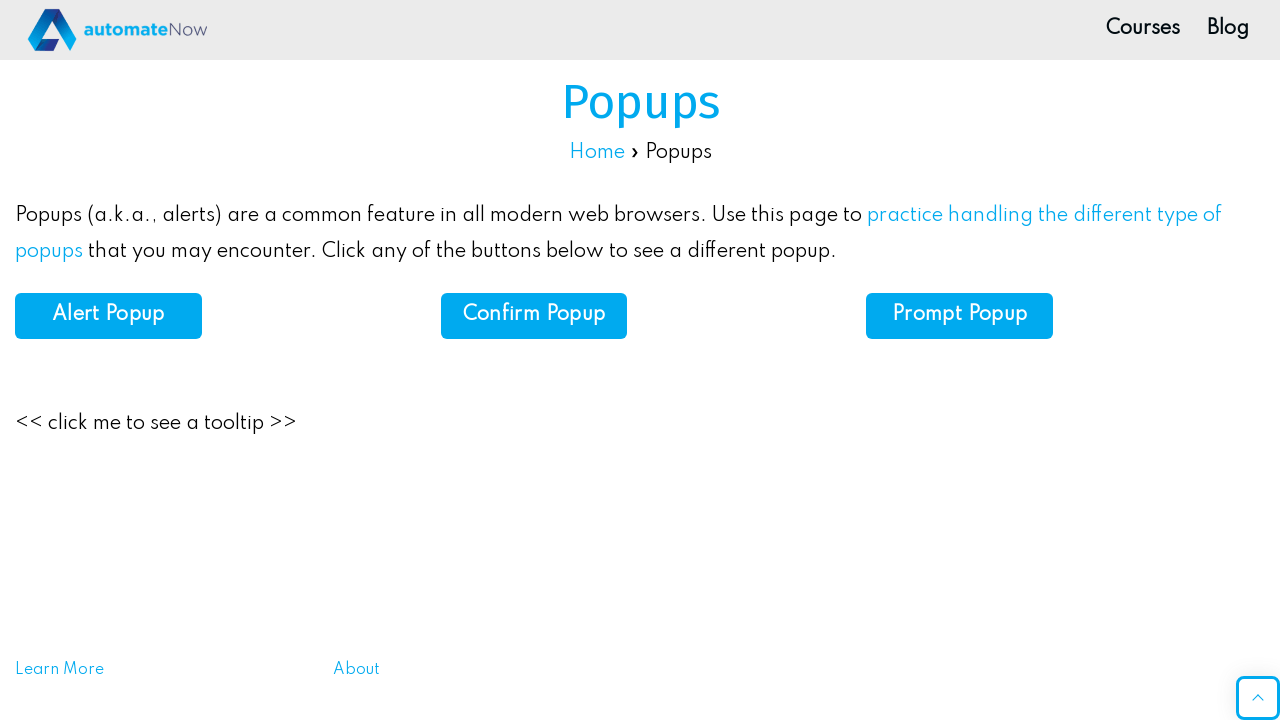

Set up dialog handler to verify and accept alerts
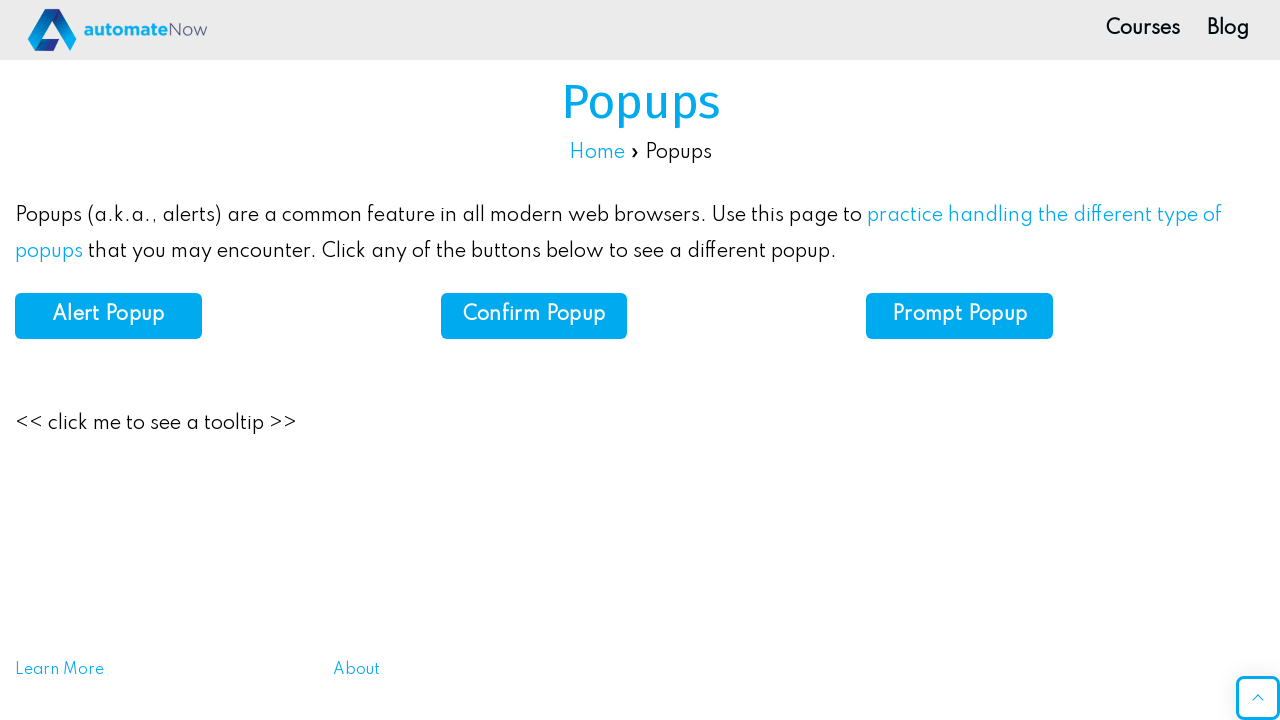

Clicked the Alert Popup button at (108, 316) on internal:role=button[name="Alert Popup"i]
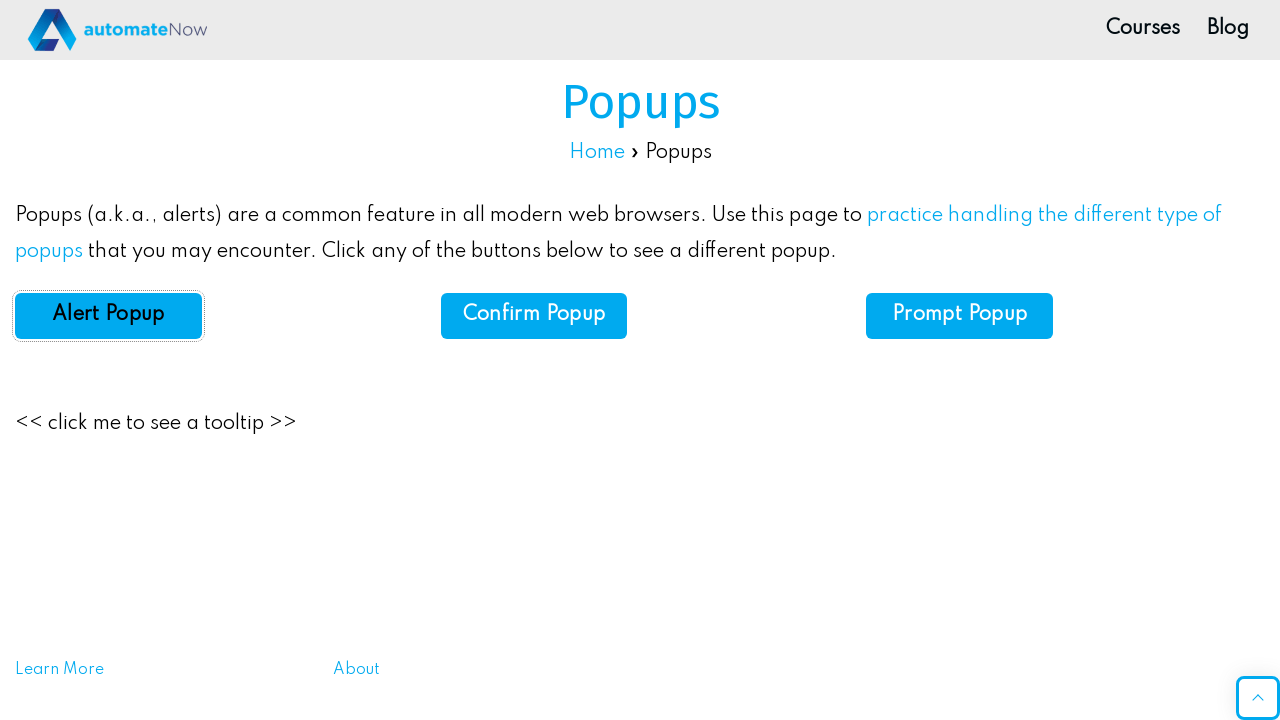

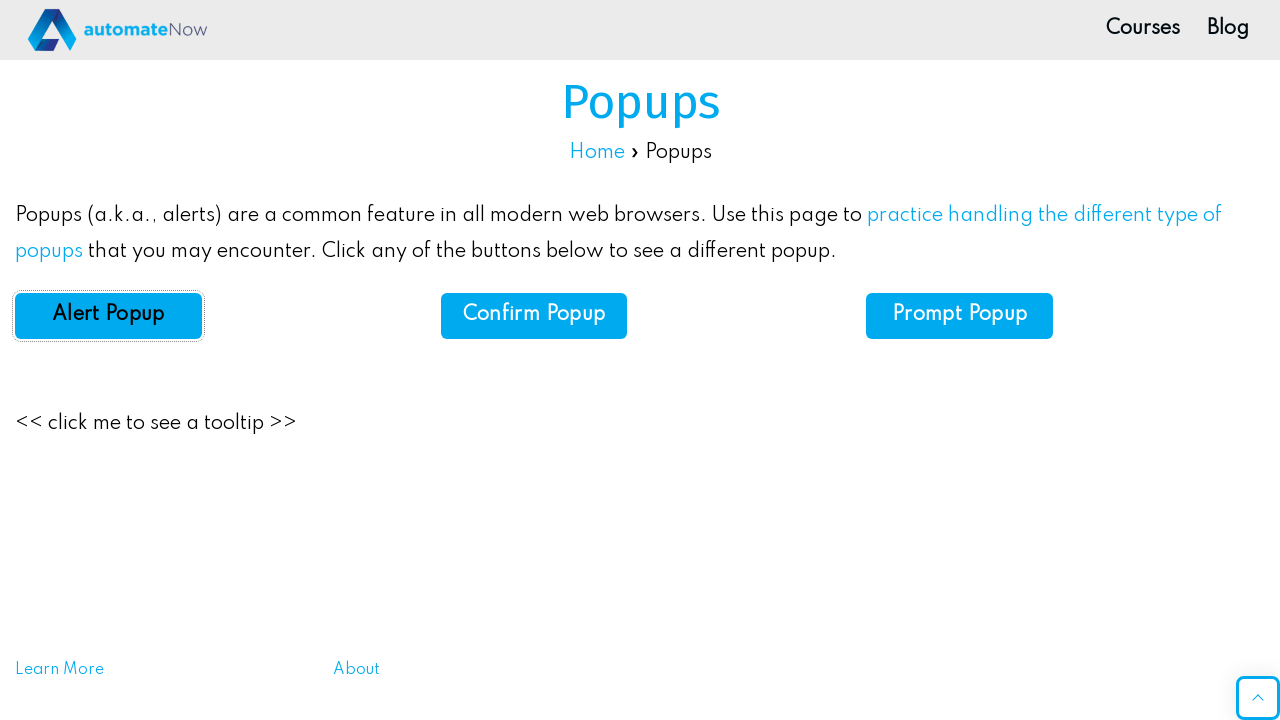